Tests right-click context menu by right-clicking an element, hovering over a menu item, and clicking it

Starting URL: http://swisnl.github.io/jQuery-contextMenu/demo.html

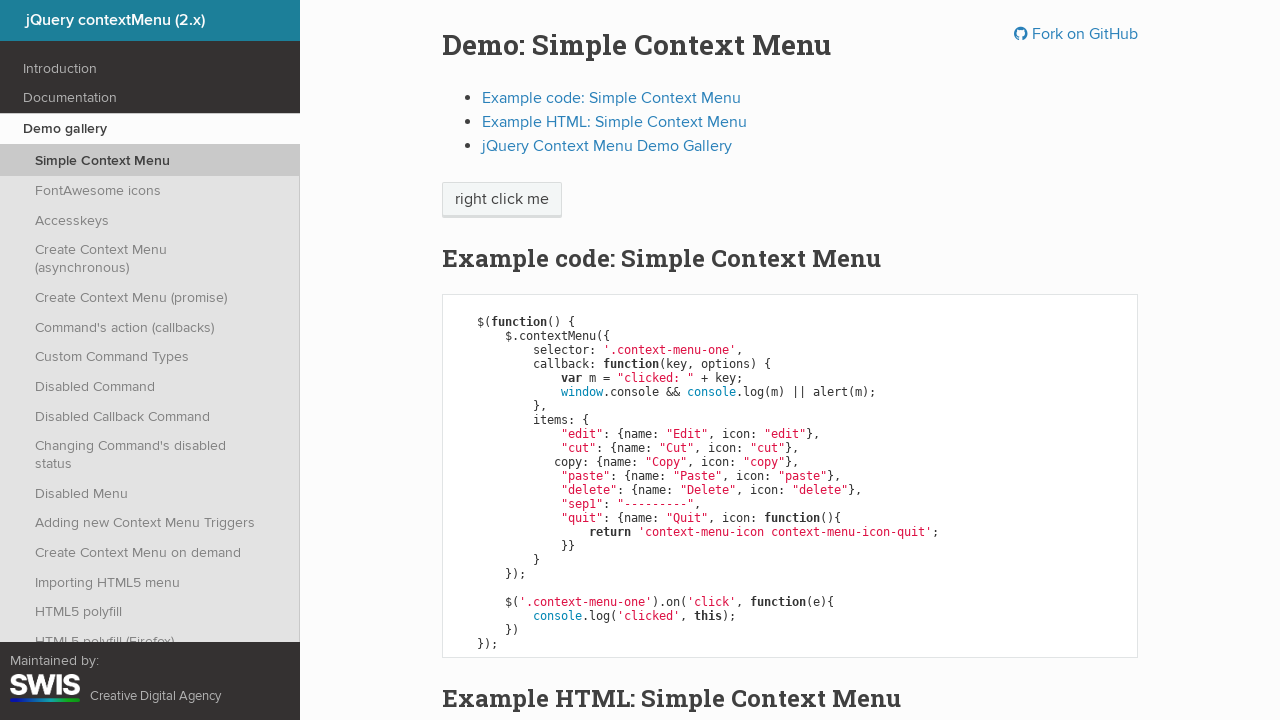

Right-clicked on context menu element at (502, 200) on span.context-menu-one
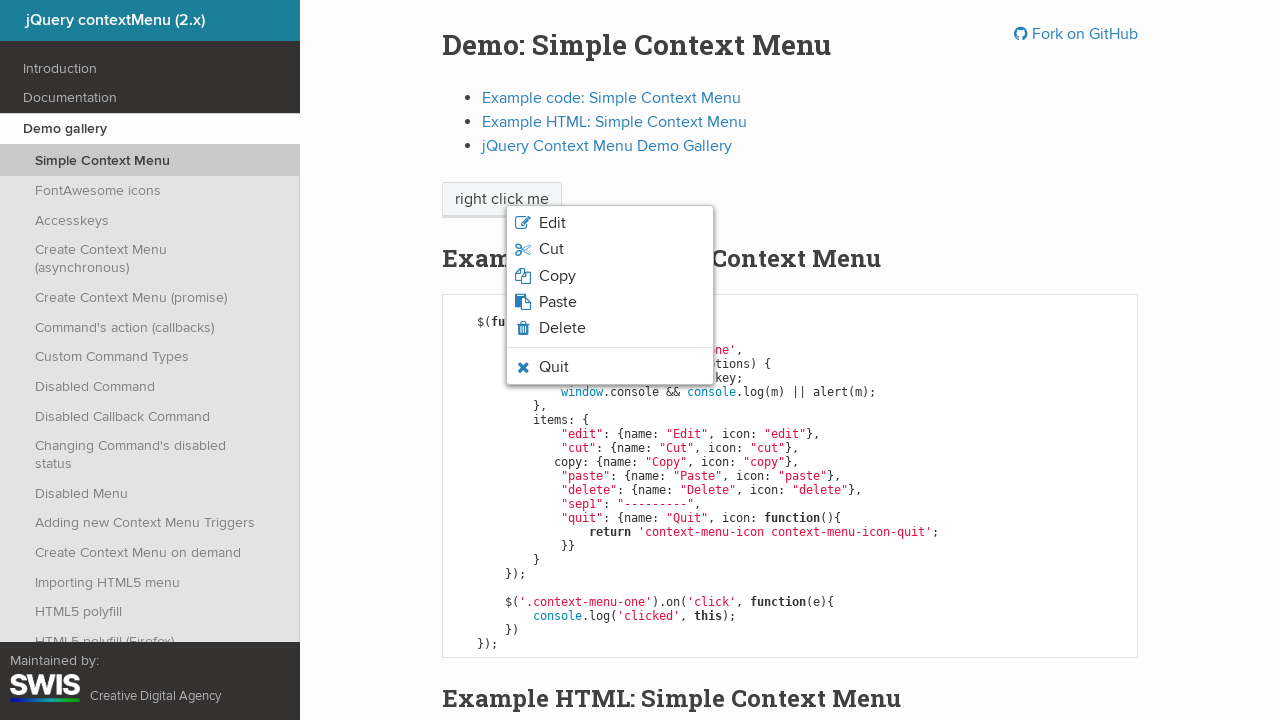

Hovered over Copy menu option at (610, 276) on li.context-menu-icon-copy
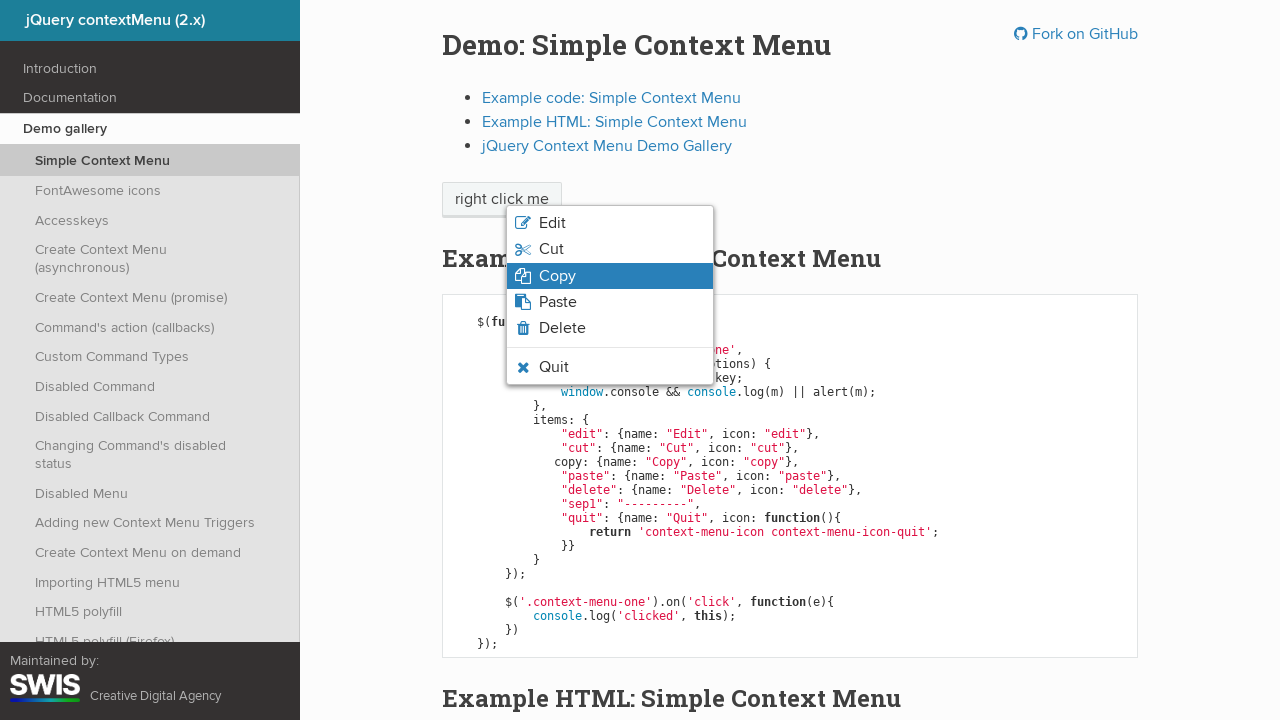

Clicked on Copy menu option at (610, 276) on li.context-menu-icon-copy
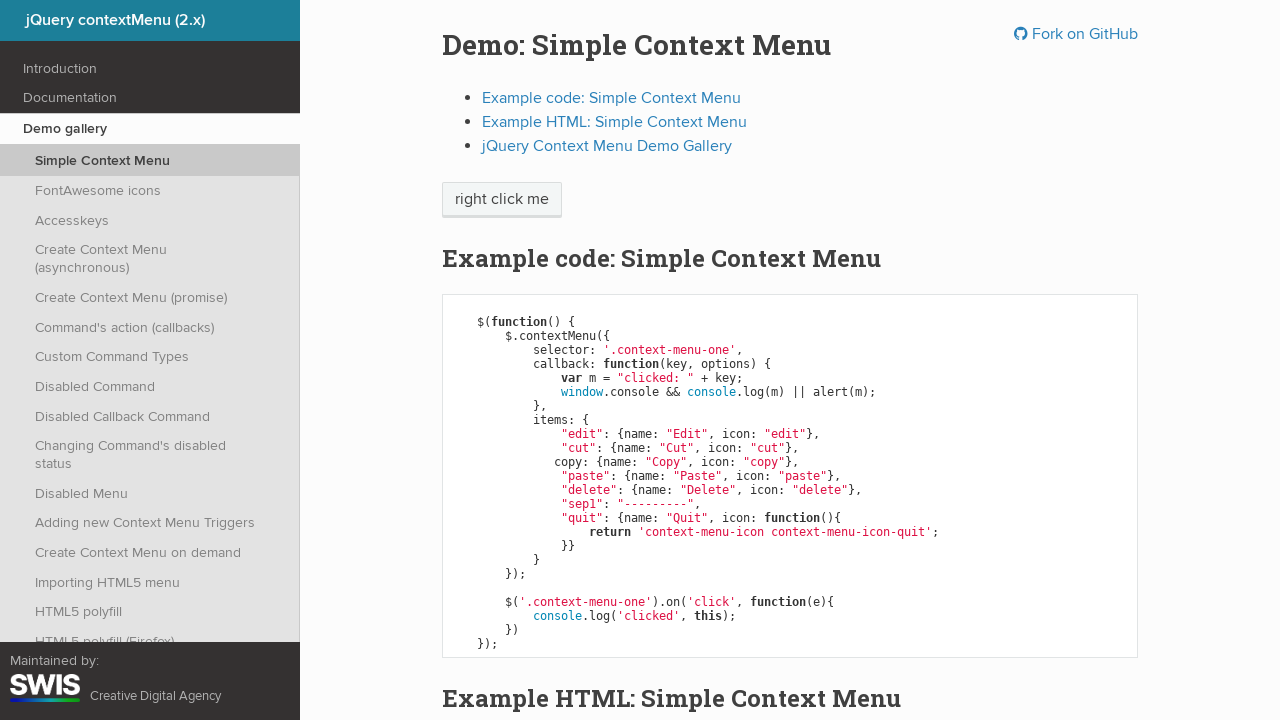

Set up dialog handler to accept alerts
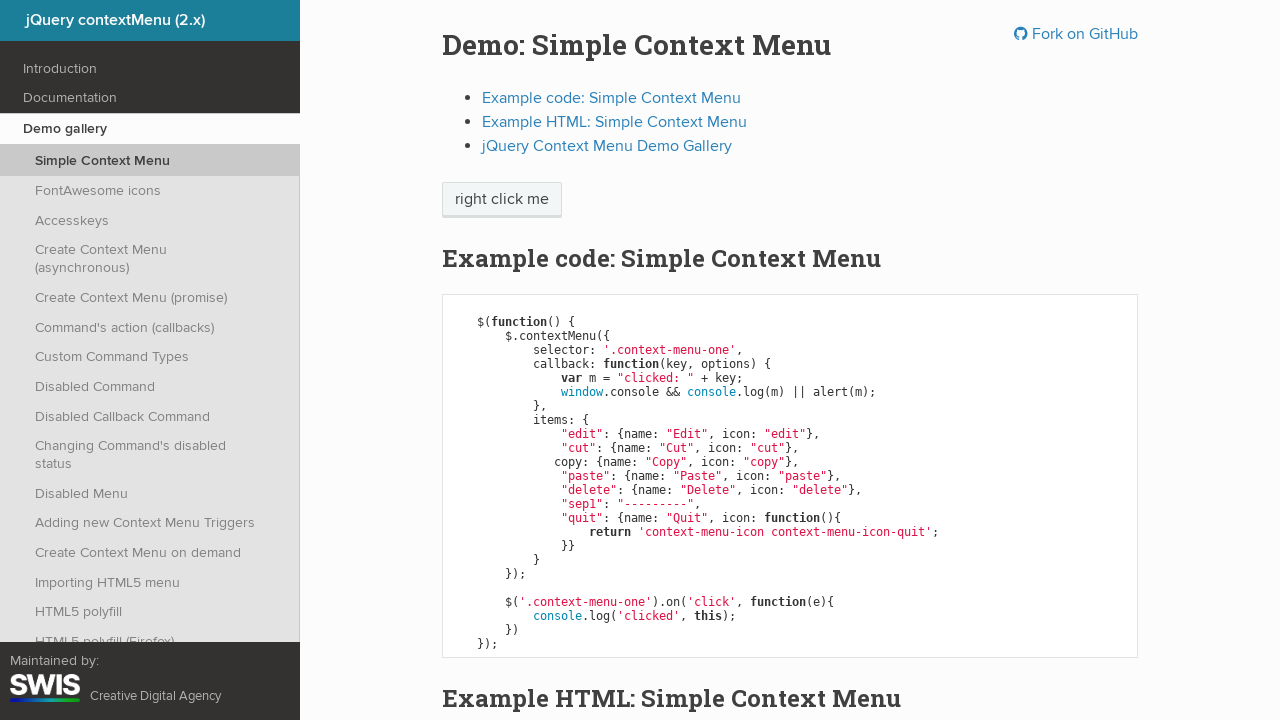

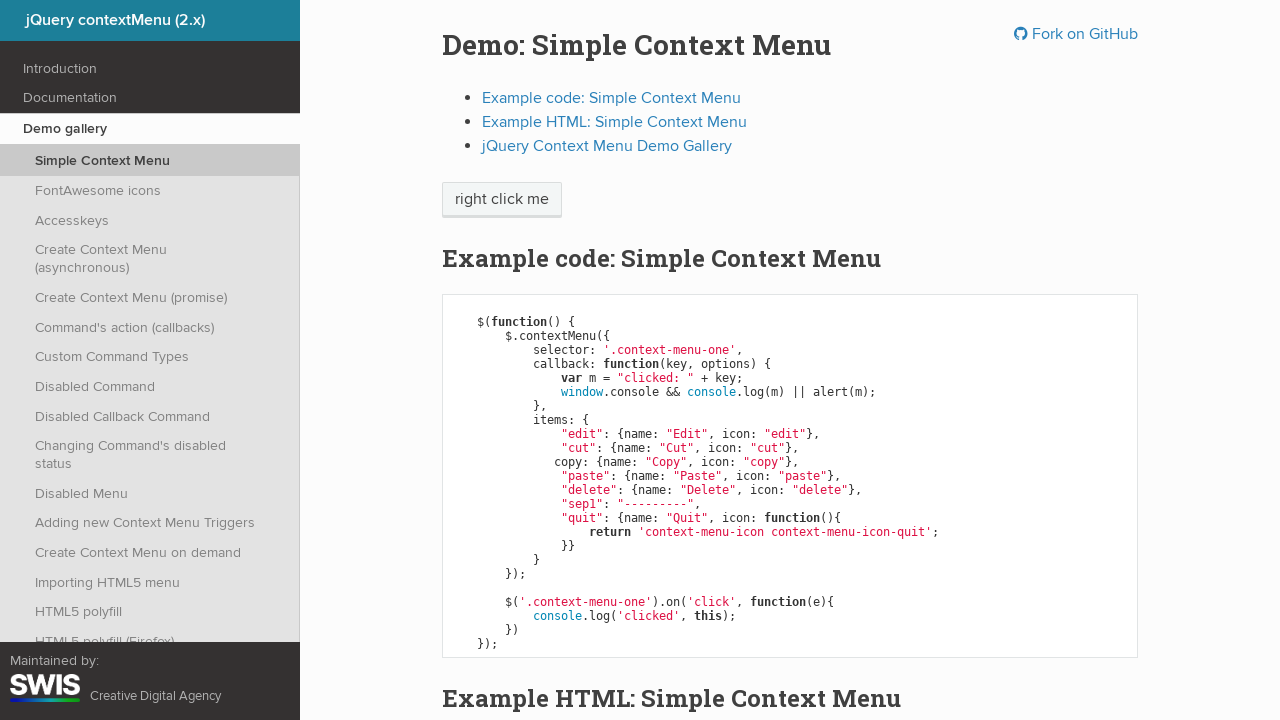